Tests the Swiggy food delivery website by navigating to the homepage and entering a location in the search field to set the delivery address.

Starting URL: https://www.swiggy.com/

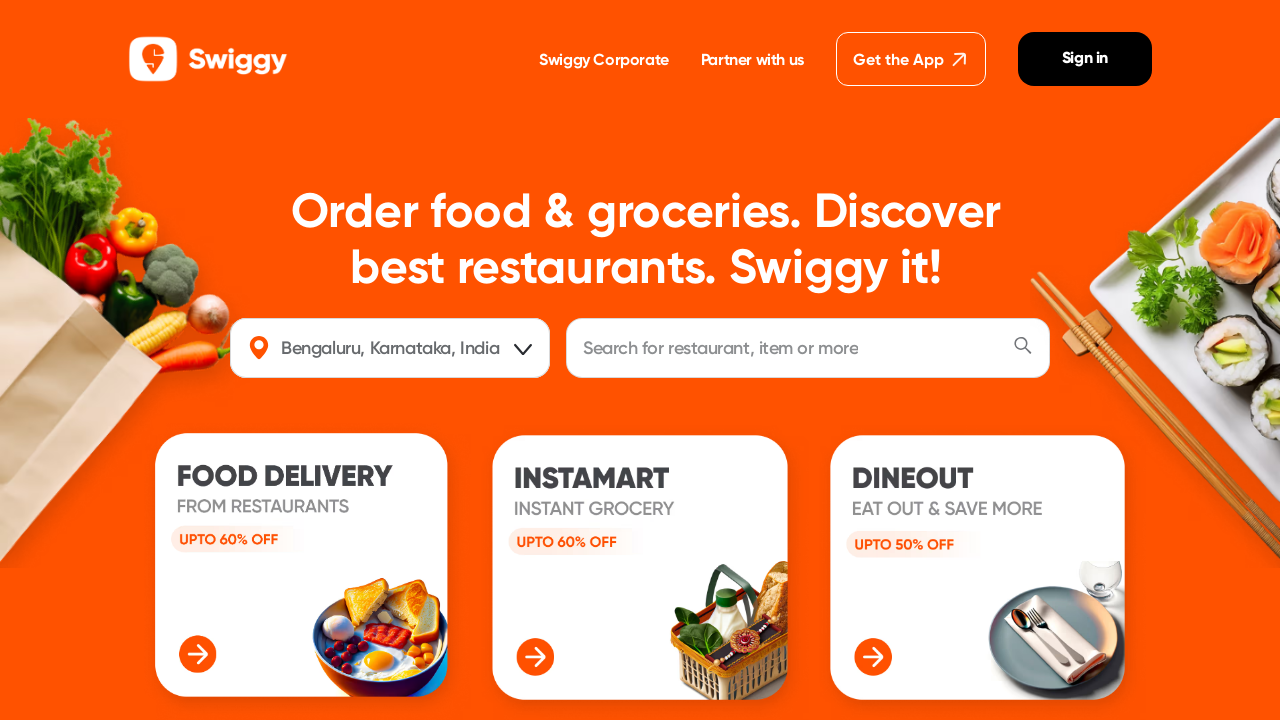

Navigated to Swiggy homepage
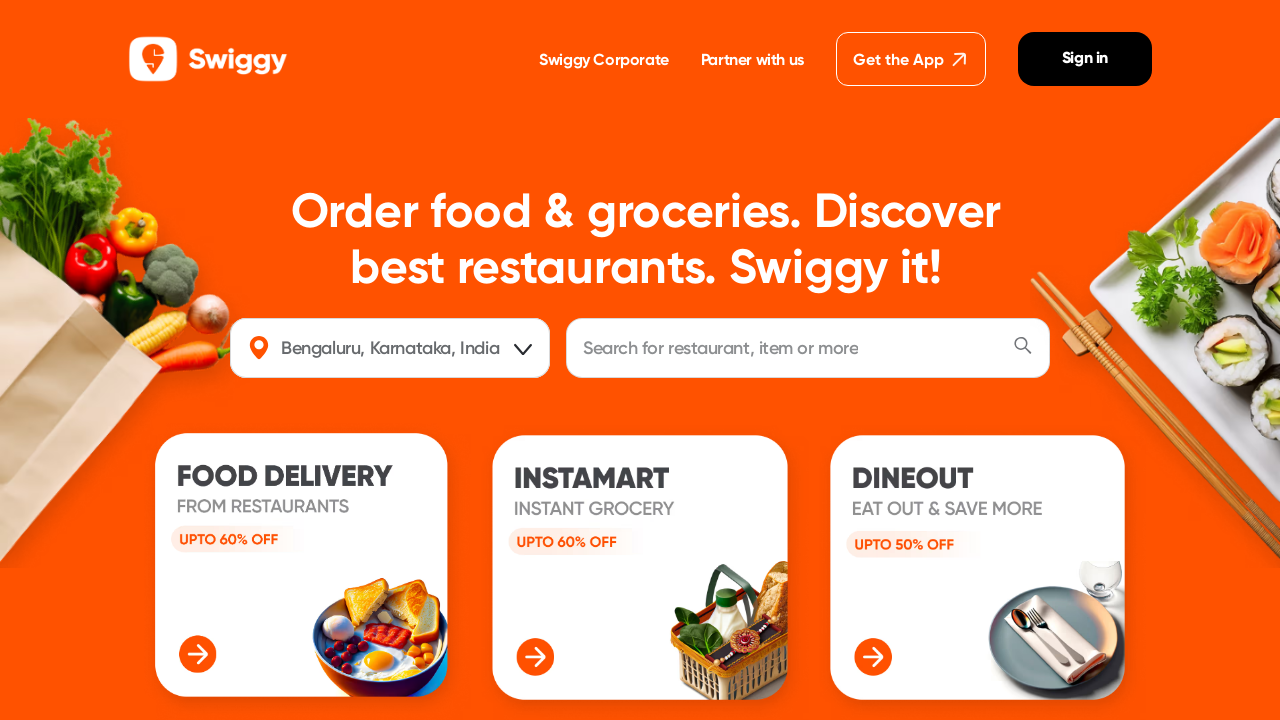

Entered delivery location 'Chennai, Tamilnadu' in search field on input[name='location']
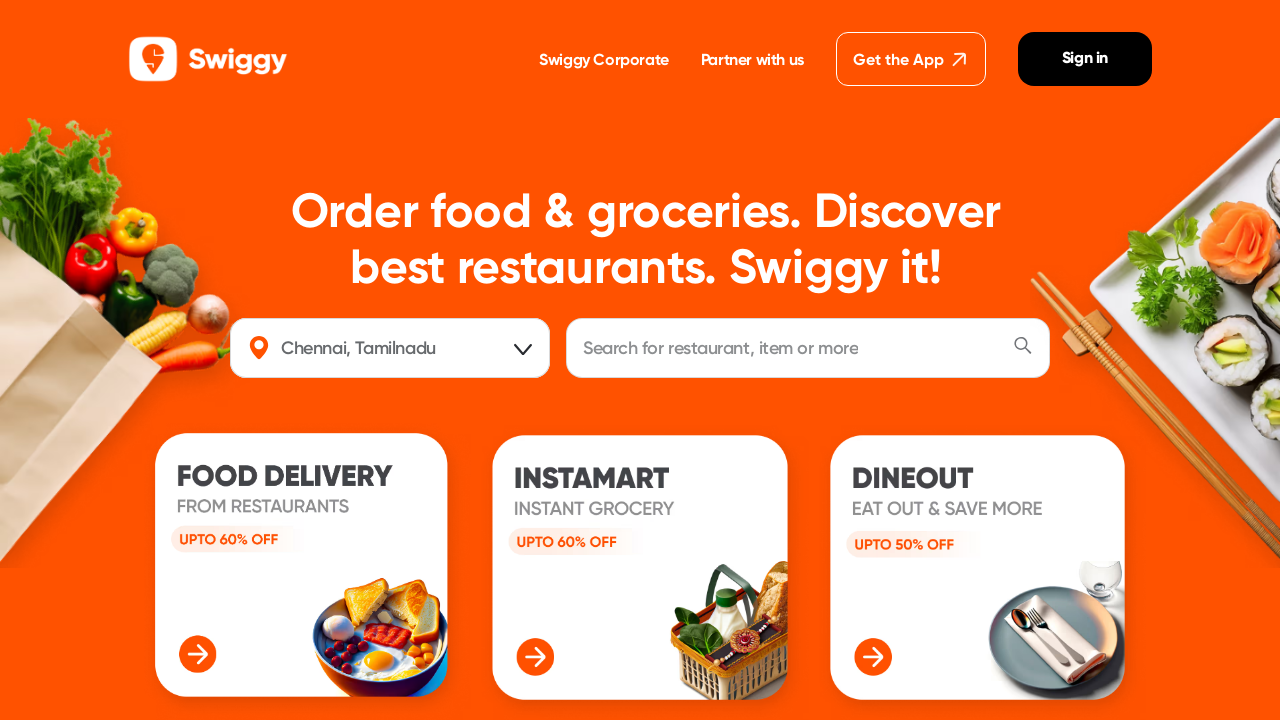

Waited for location suggestions to appear
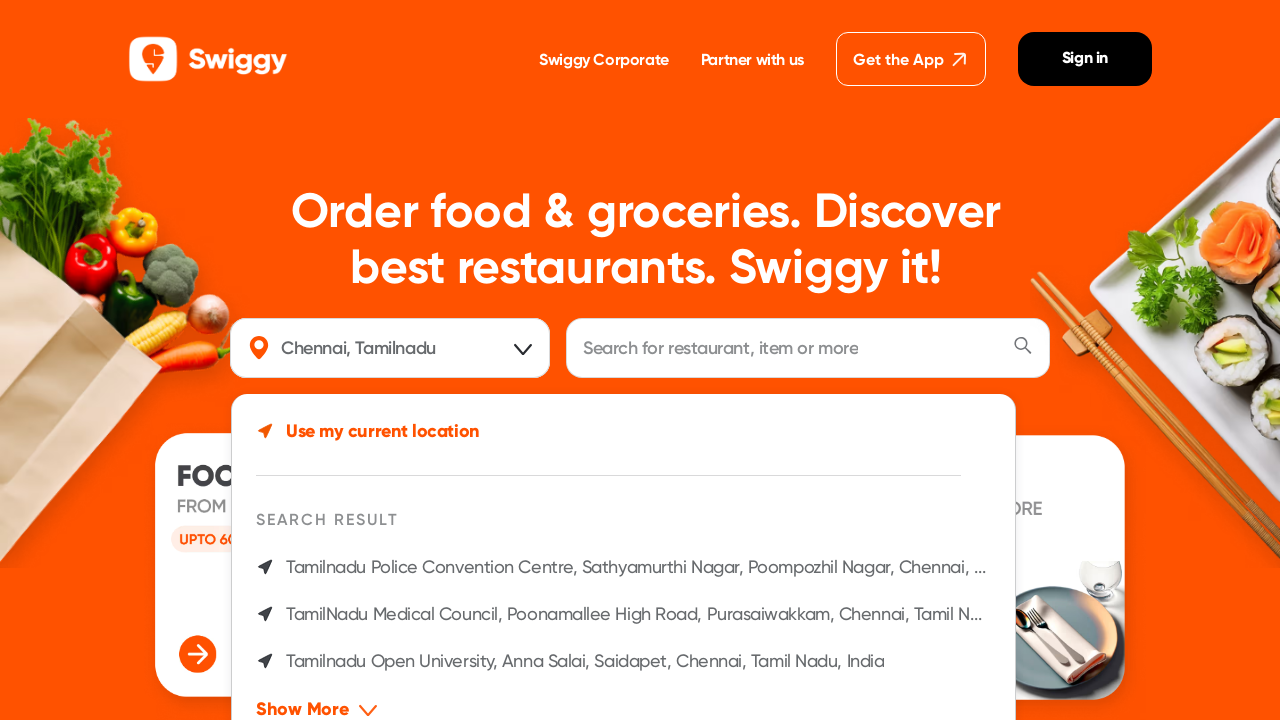

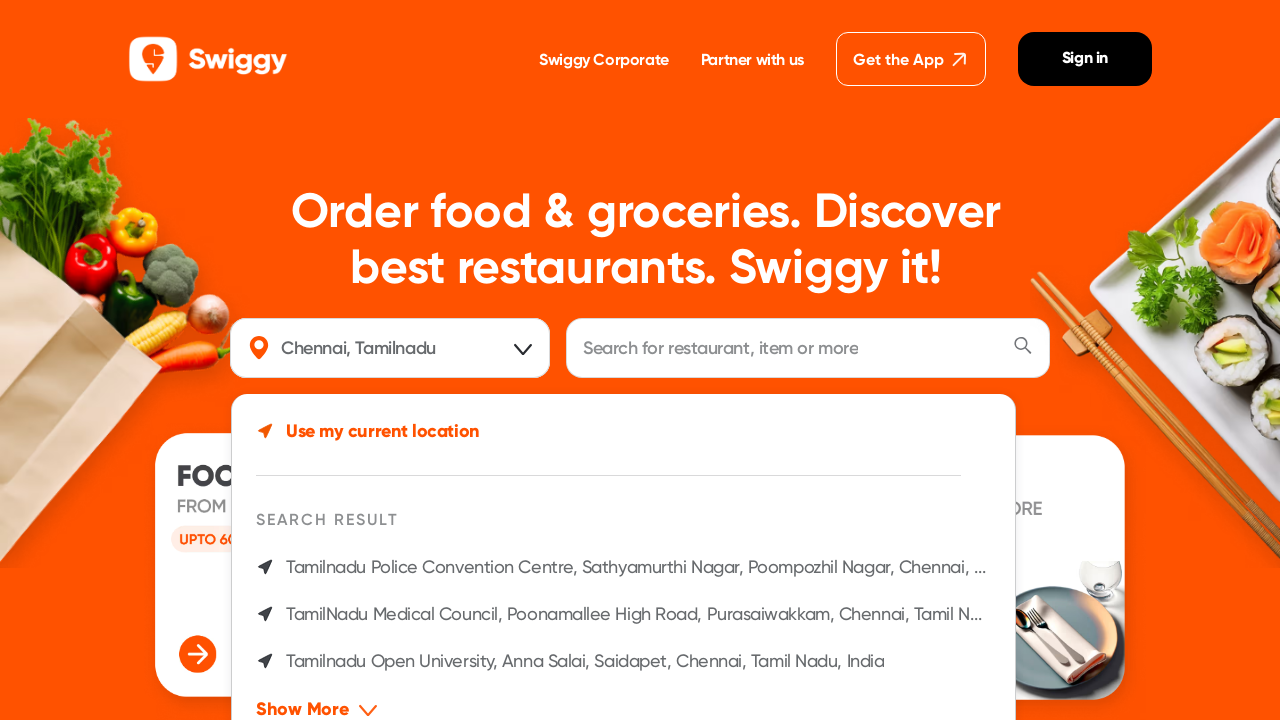